Navigates to a registration page and clicks on an image upload element to trigger file upload functionality

Starting URL: http://demo.automationtesting.in/Register.html

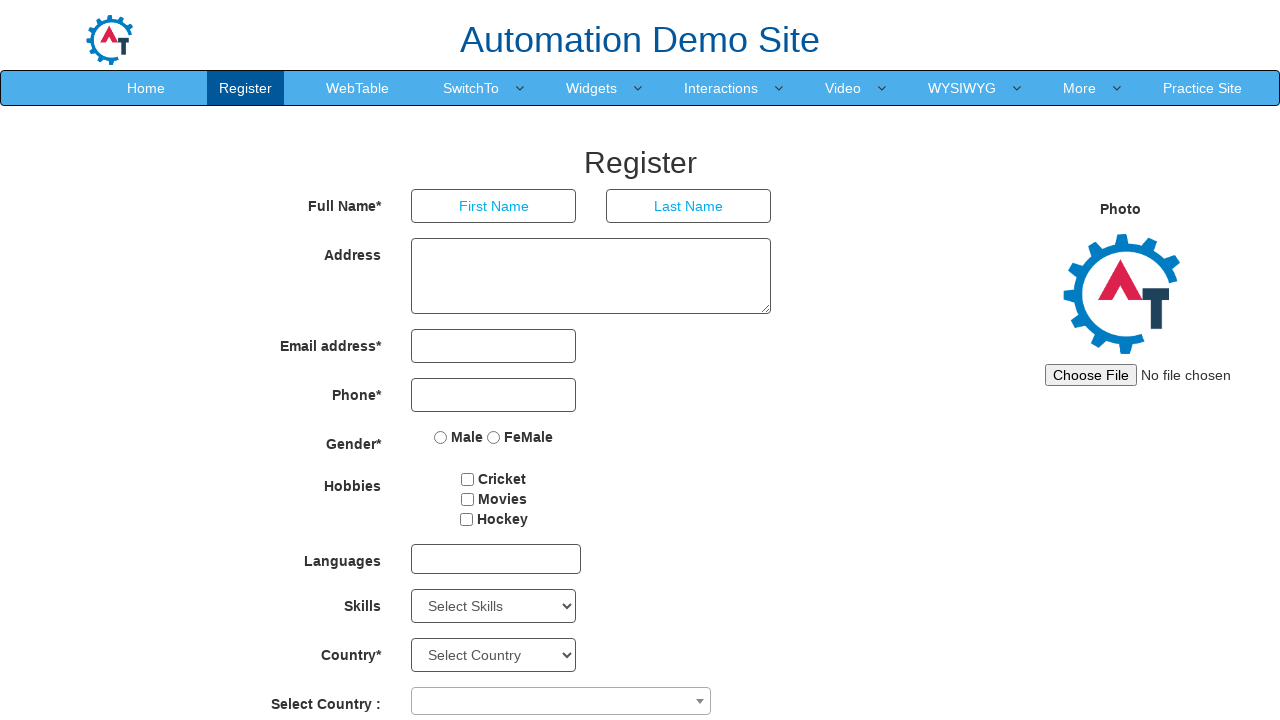

Clicked on image upload element to trigger file upload functionality at (1144, 375) on #imagesrc
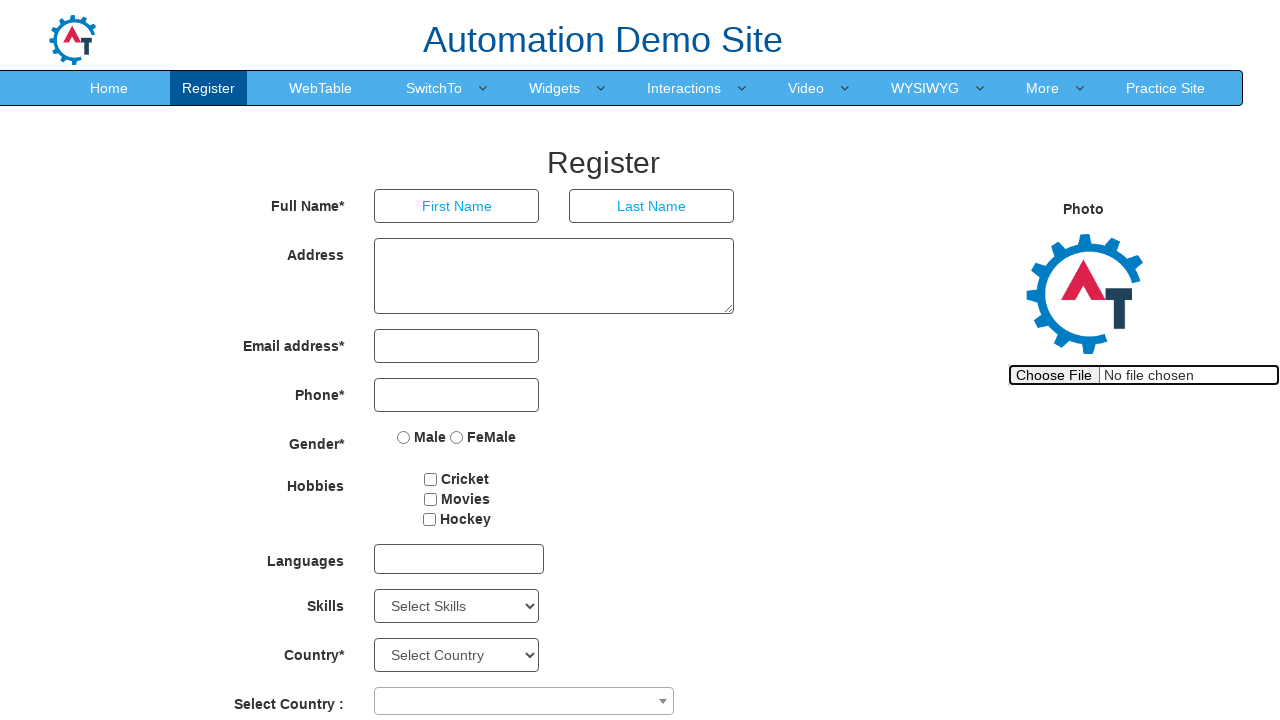

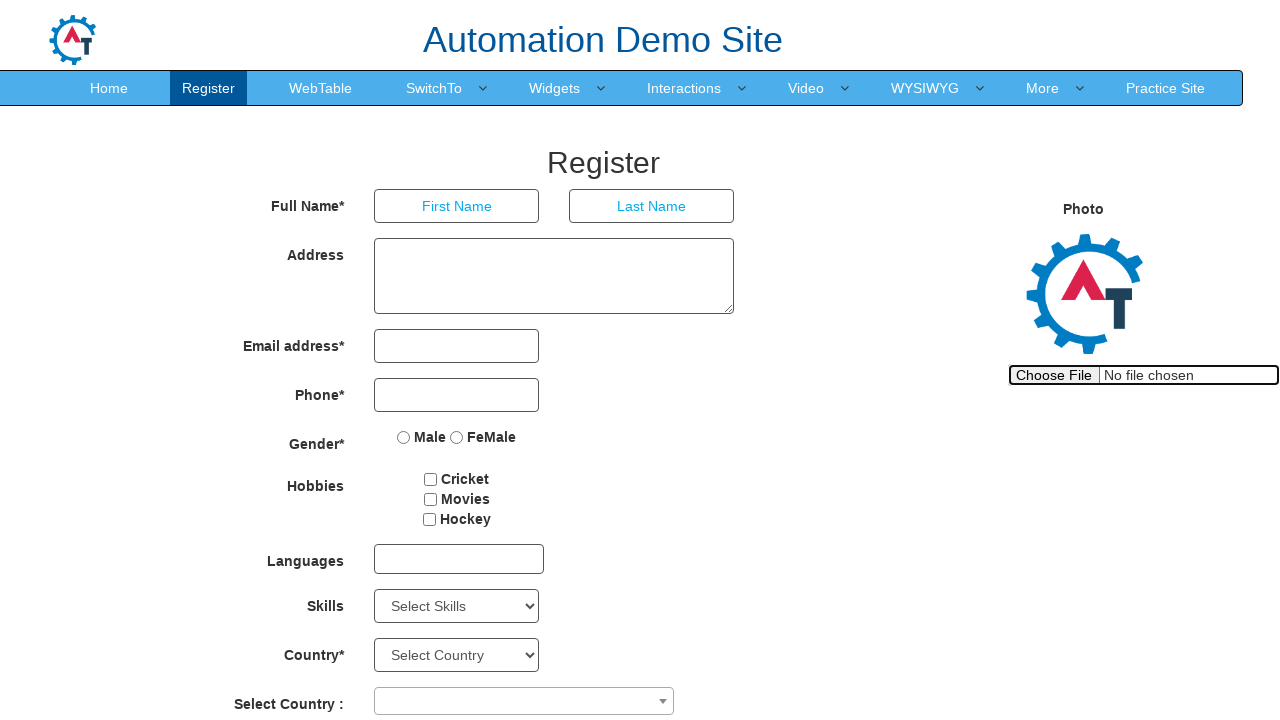